Tests window handling functionality by opening a new window, switching between windows, and verifying content in both parent and child windows

Starting URL: http://the-internet.herokuapp.com/windows

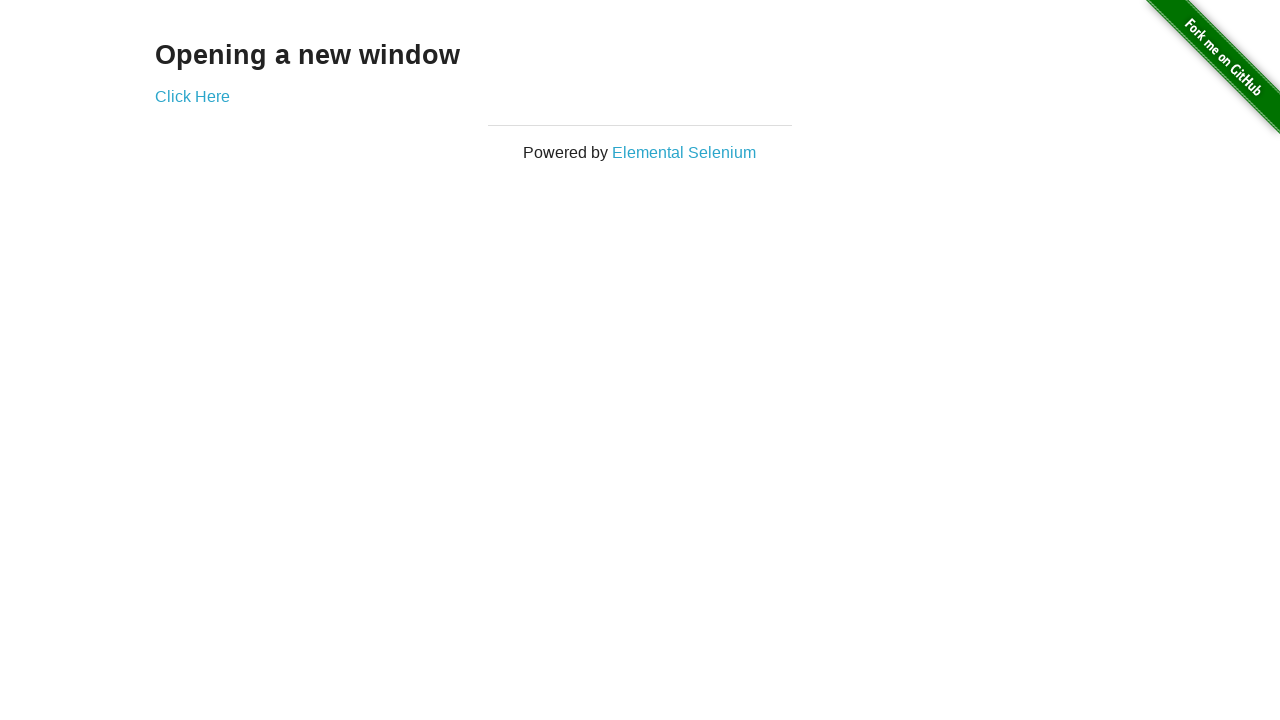

Clicked link to open new window and captured new page at (192, 96) on a[href='/windows/new']
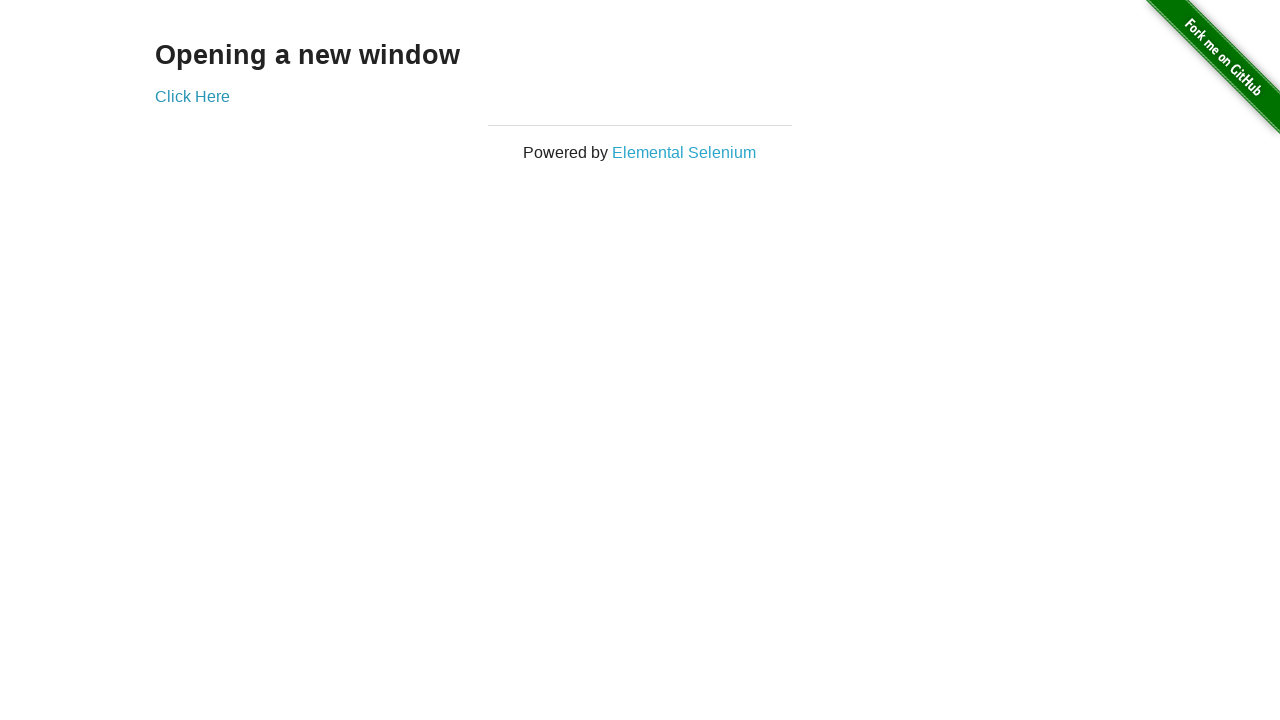

Retrieved heading text from child window
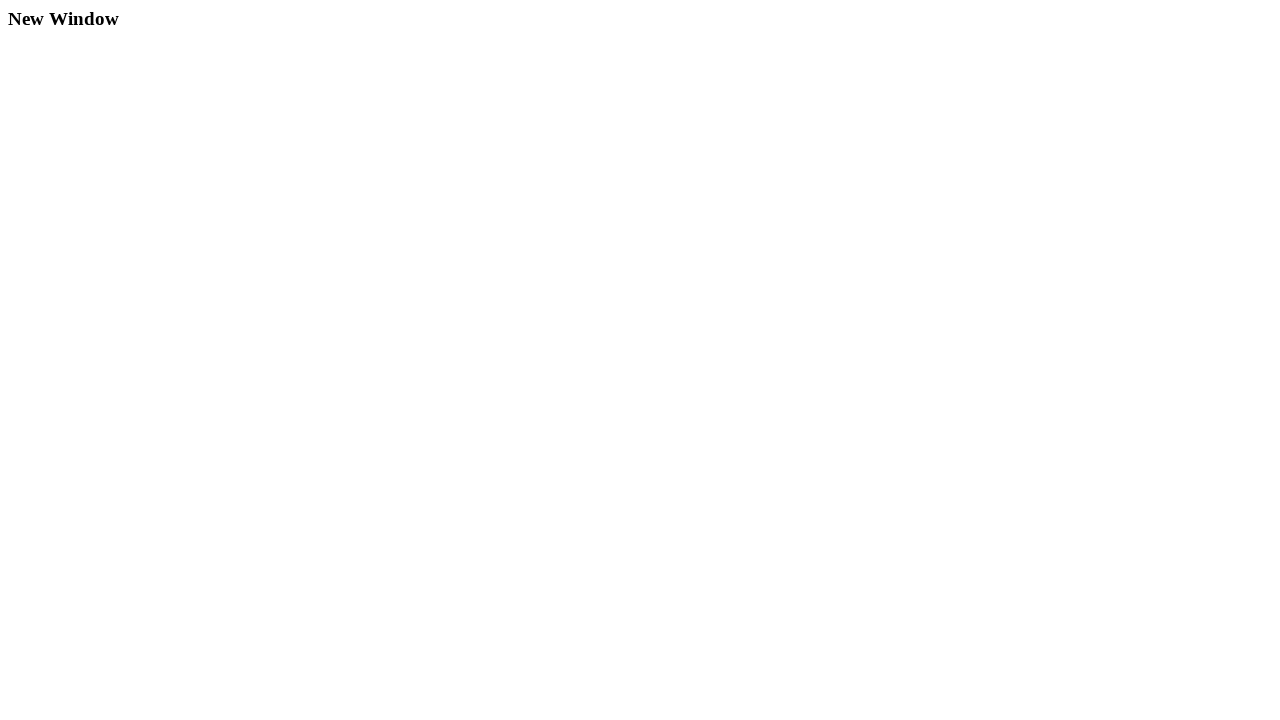

Retrieved heading text from parent window
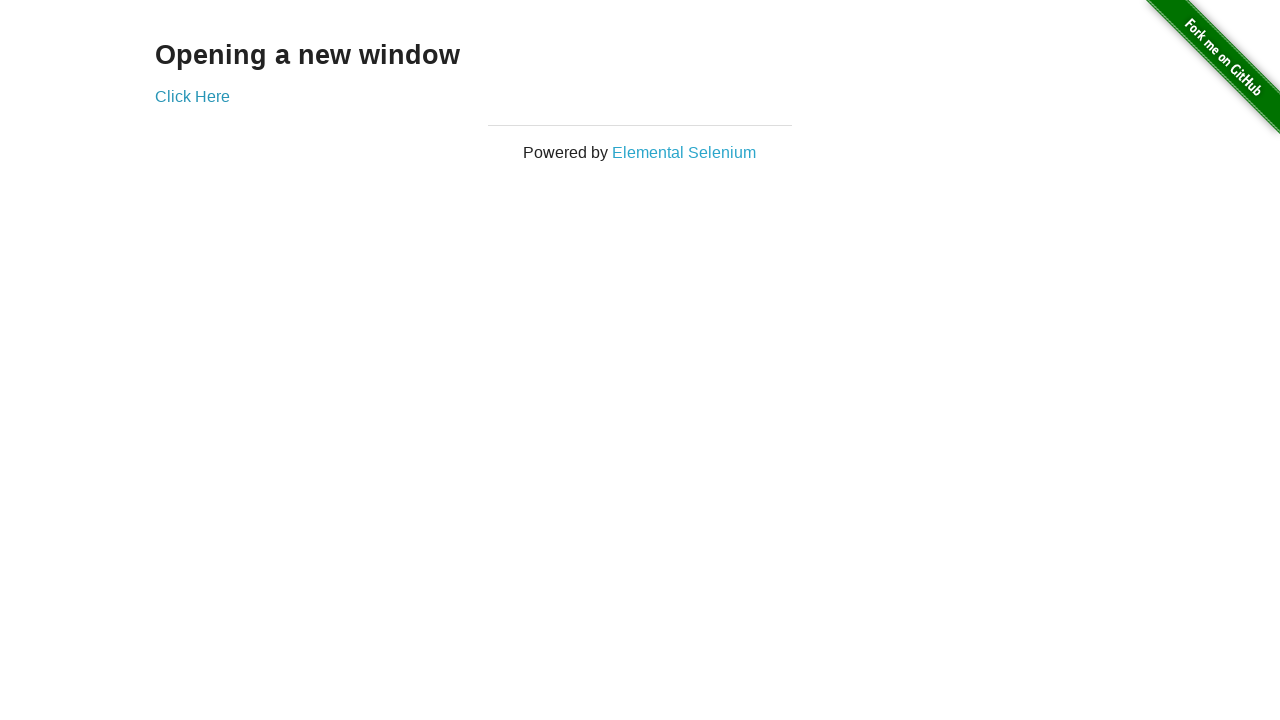

Closed the child window
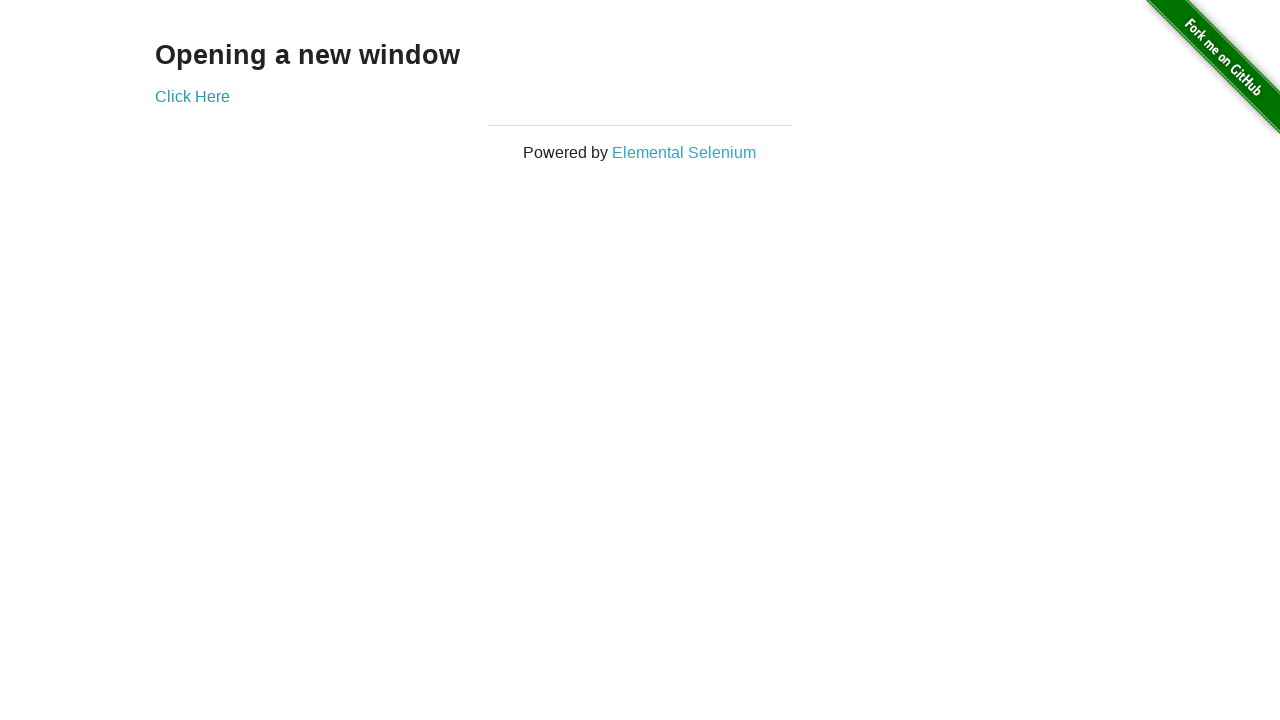

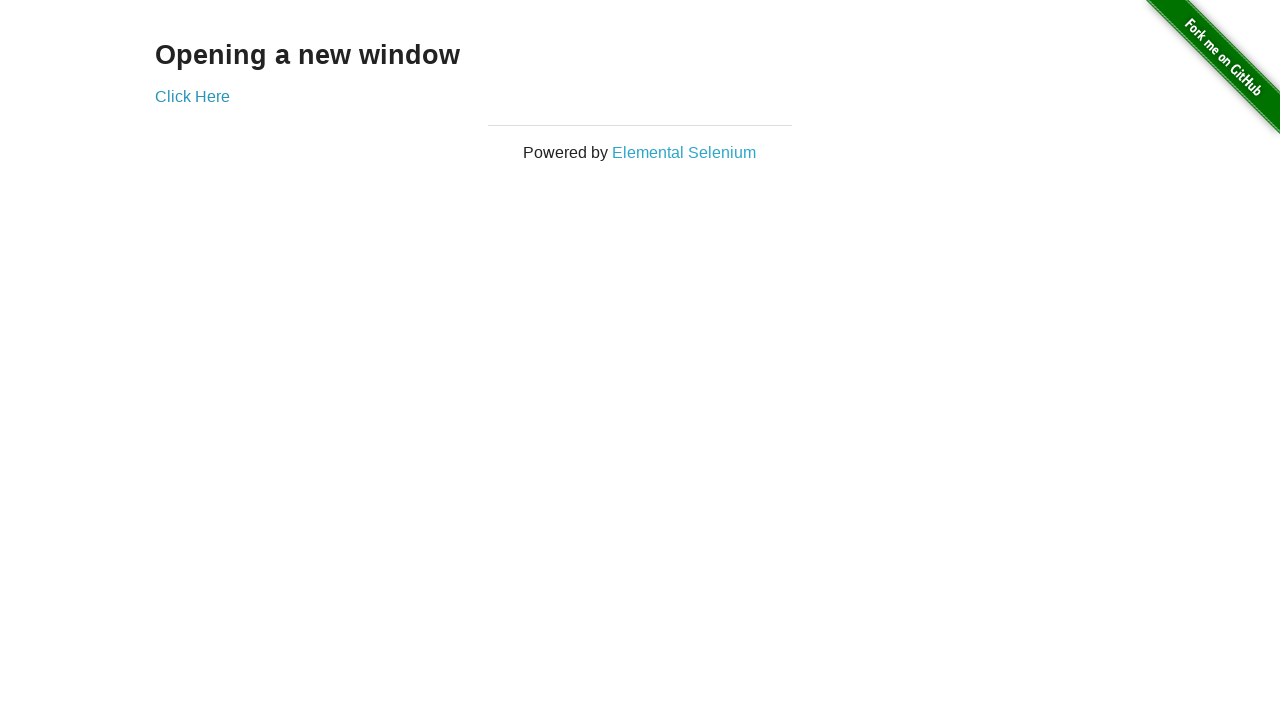